Tests Bootstrap date range picker by setting start and end dates using JavaScript evaluation

Starting URL: https://www.lambdatest.com/selenium-playground/bootstrap-date-picker-demo

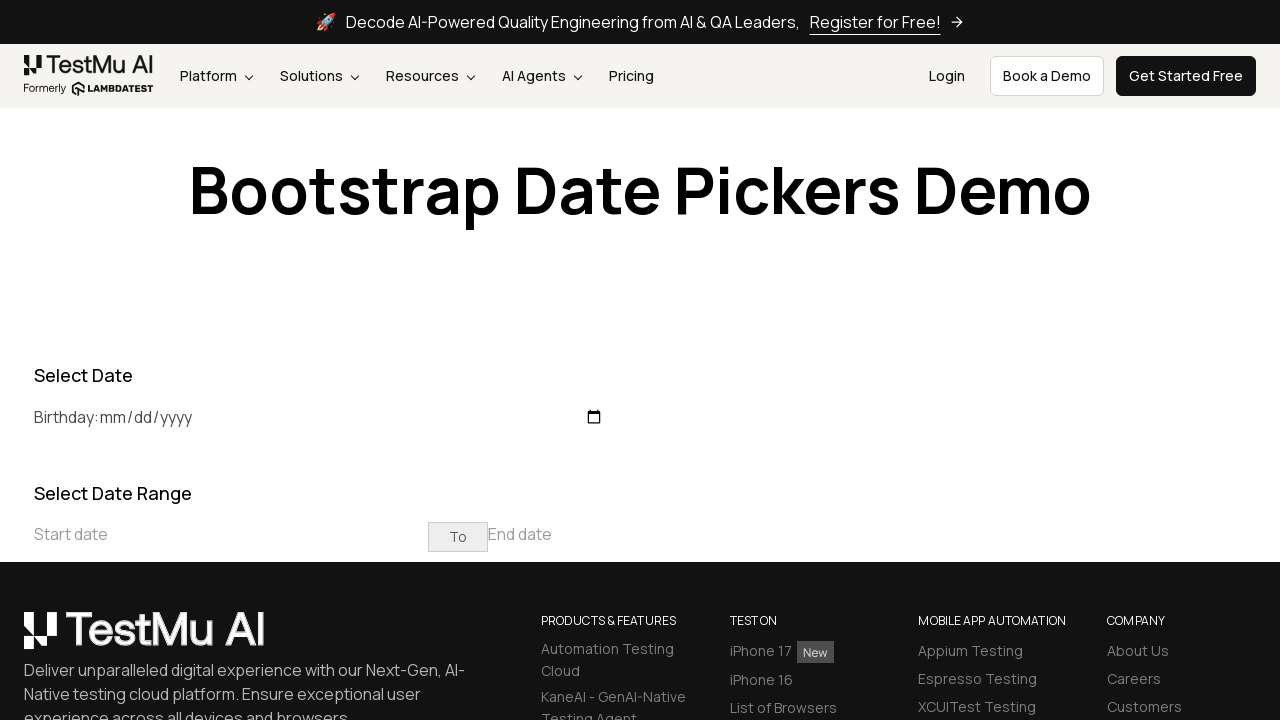

Set start date to 26/09/2024 using JavaScript evaluation
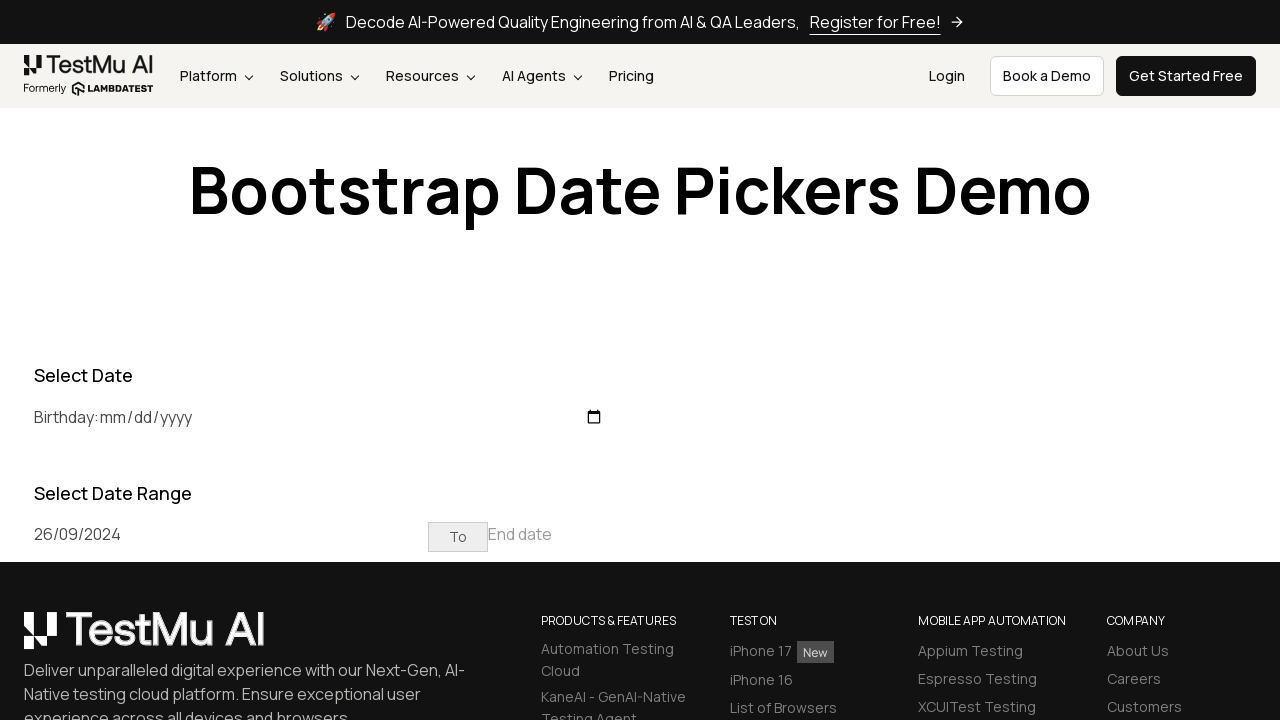

Set end date to 04/10/2024 using JavaScript evaluation
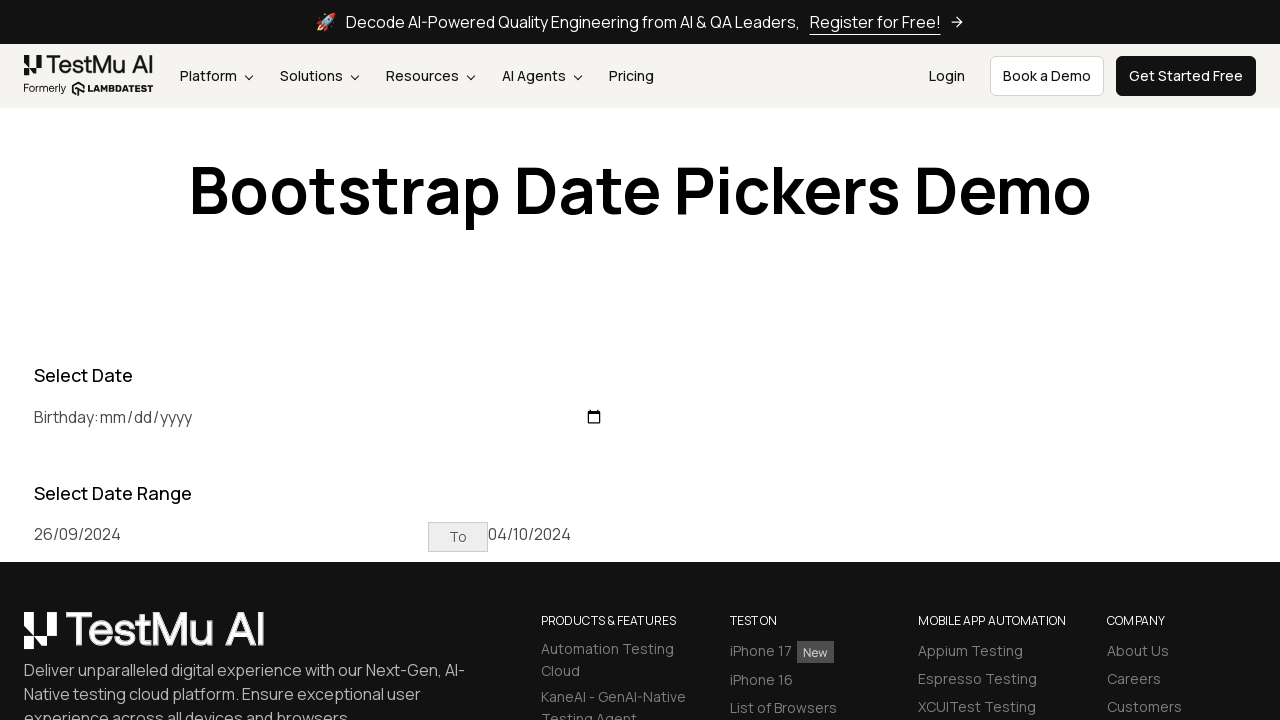

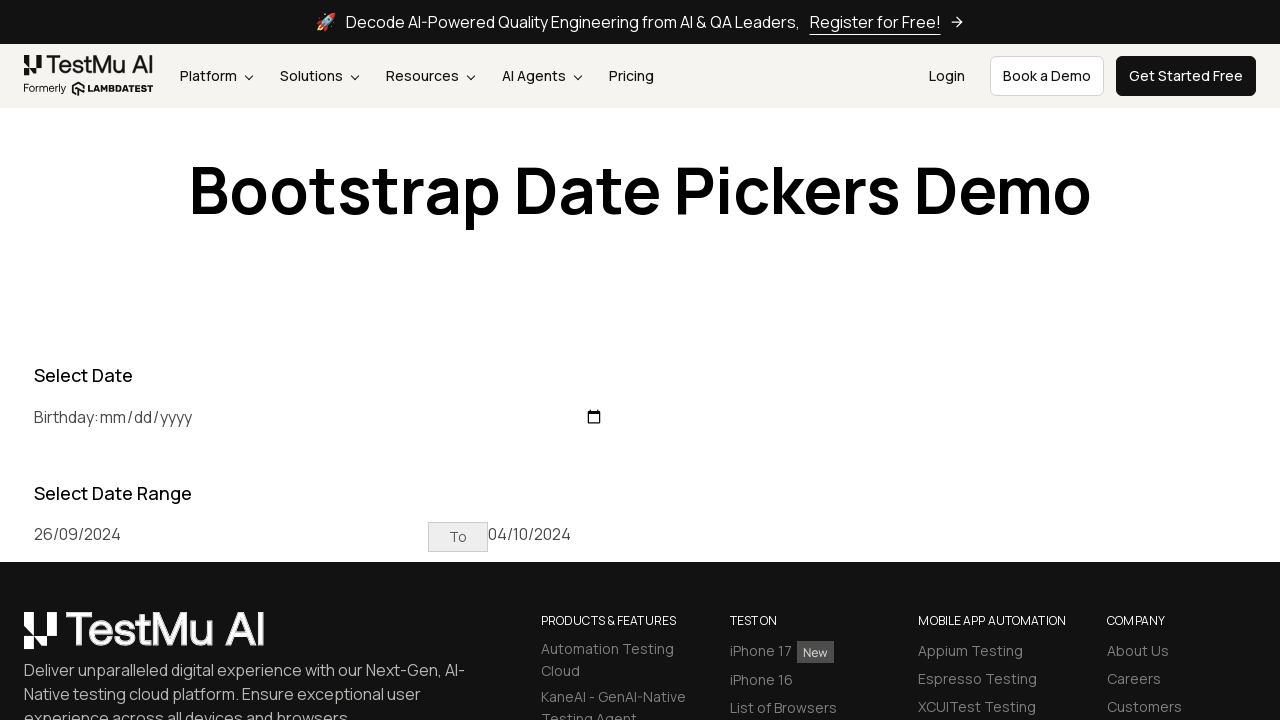